Tests drag and drop functionality by dragging element A to element B's position.

Starting URL: http://the-internet.herokuapp.com/drag_and_drop

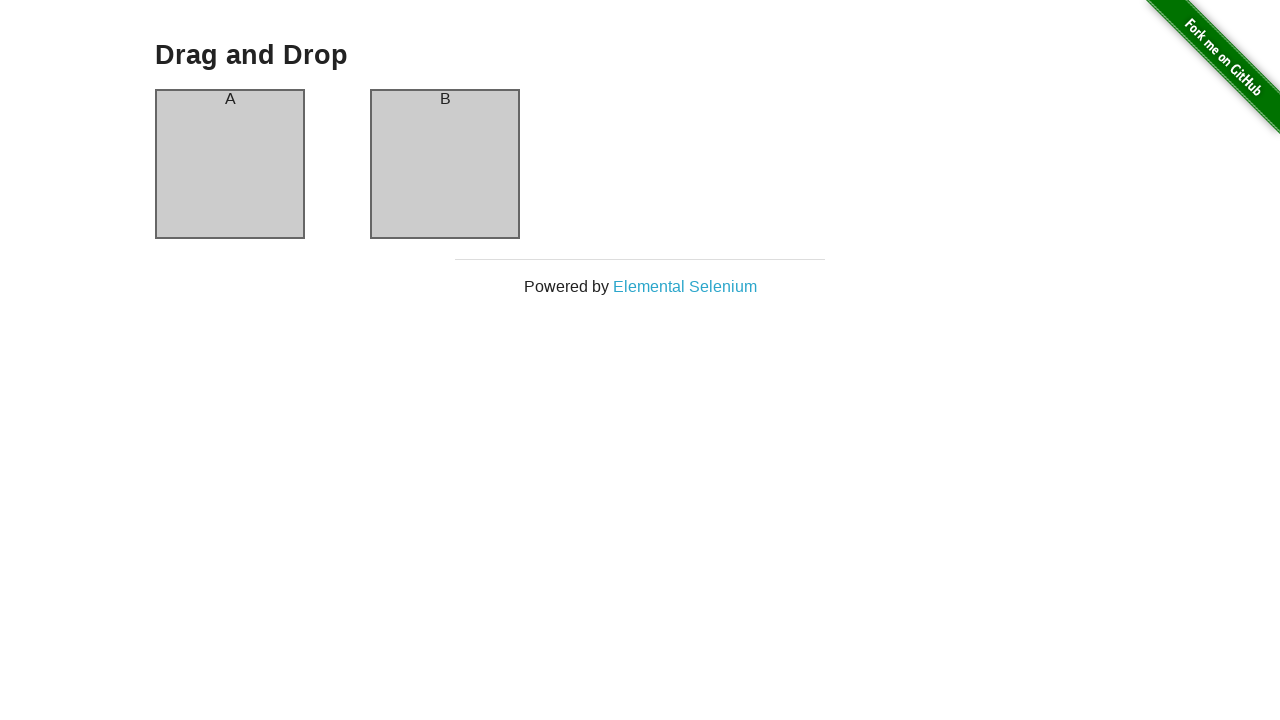

Located source element (Column A) for drag and drop
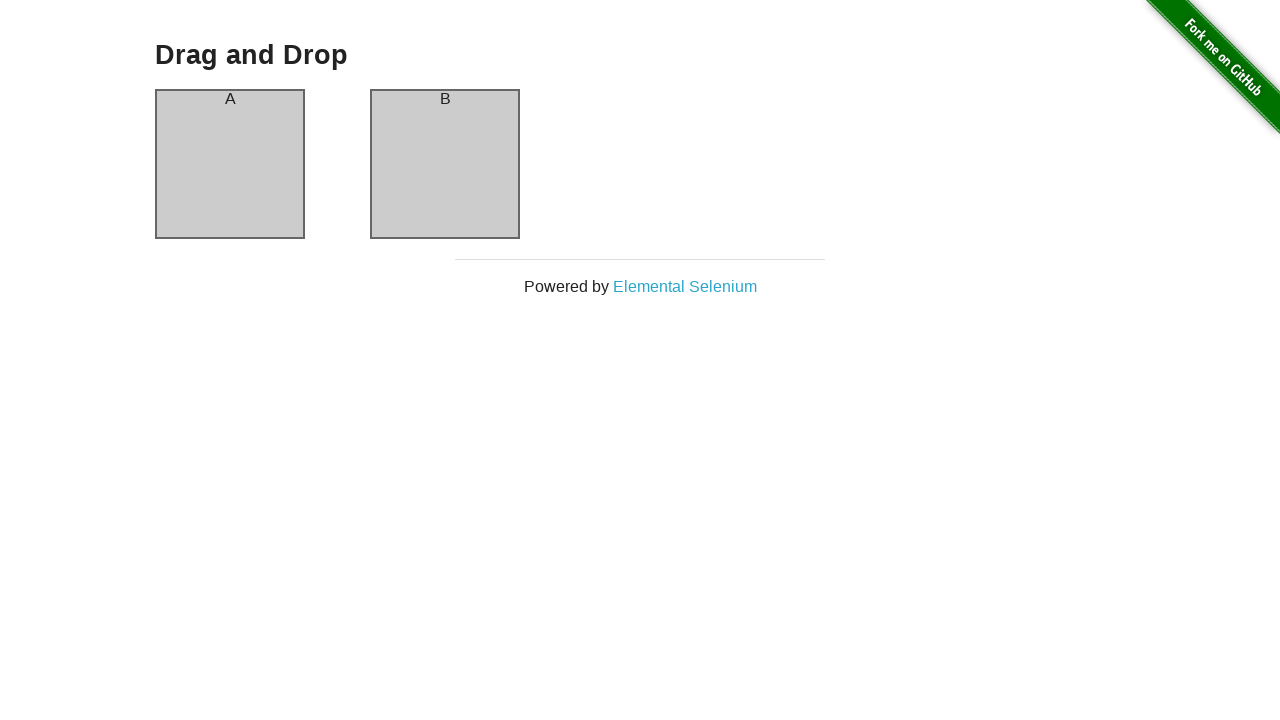

Located target element (Column B) for drag and drop
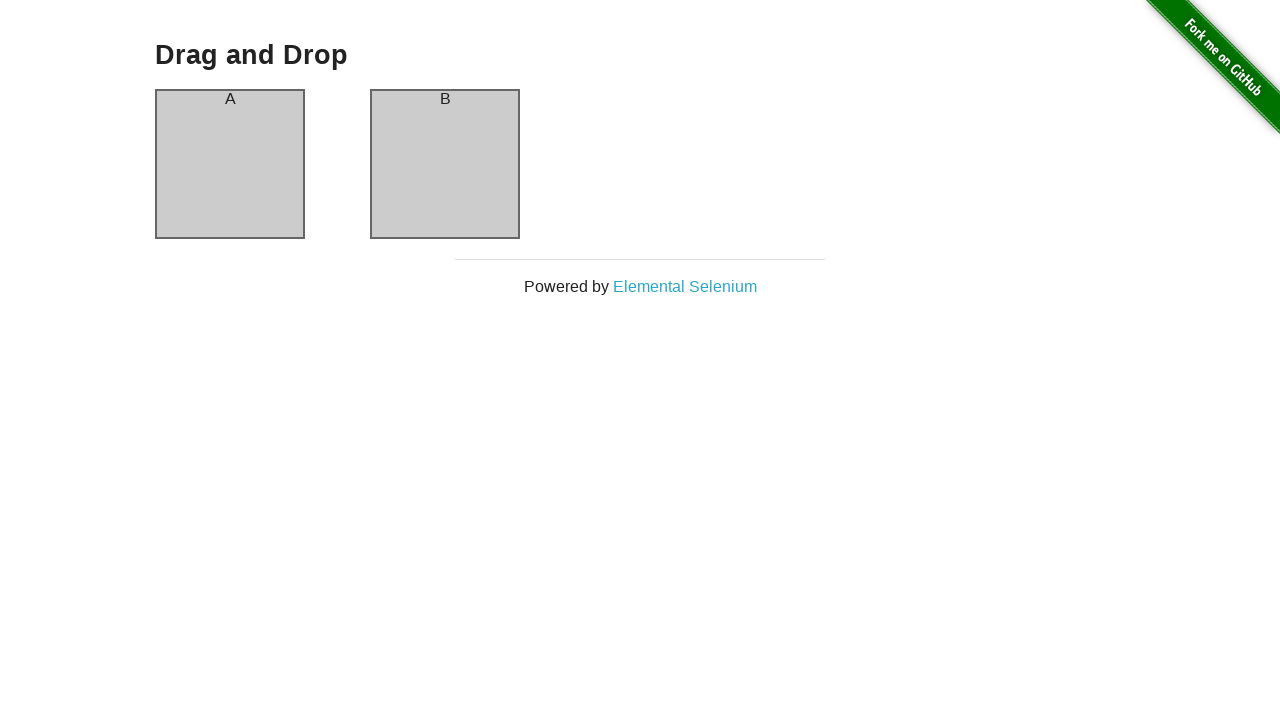

Dragged Column A to Column B position at (445, 164)
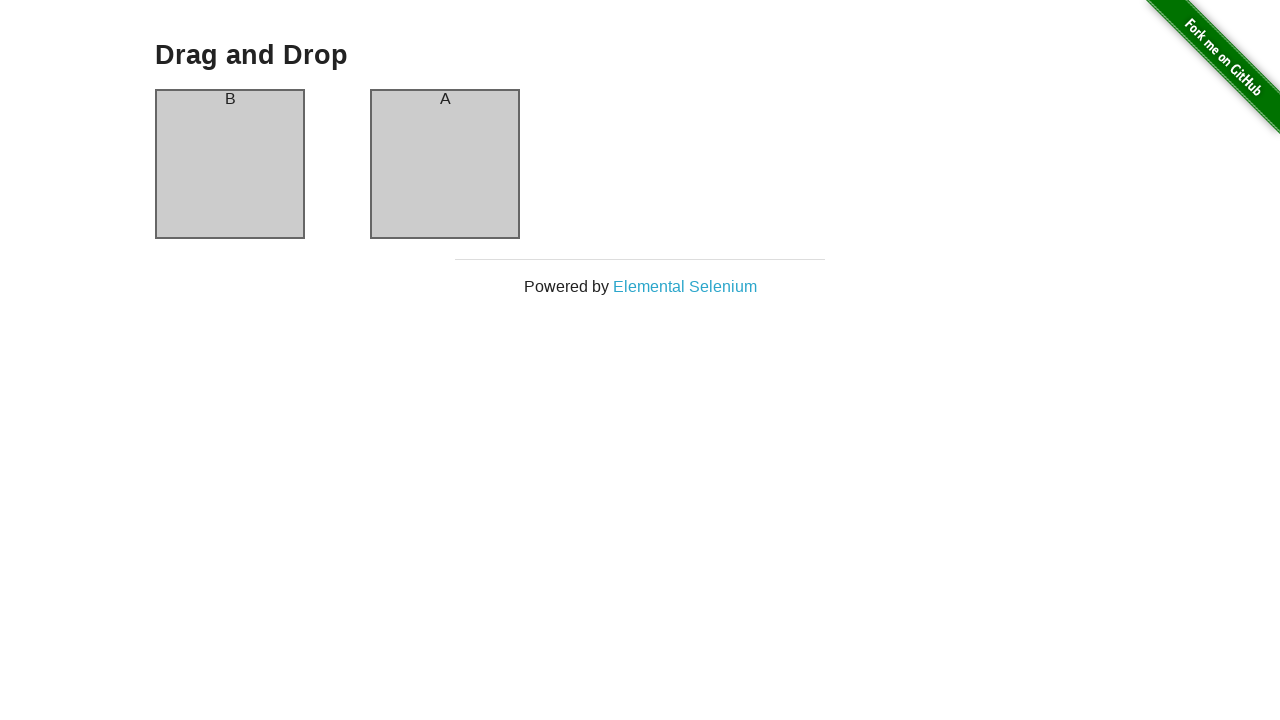

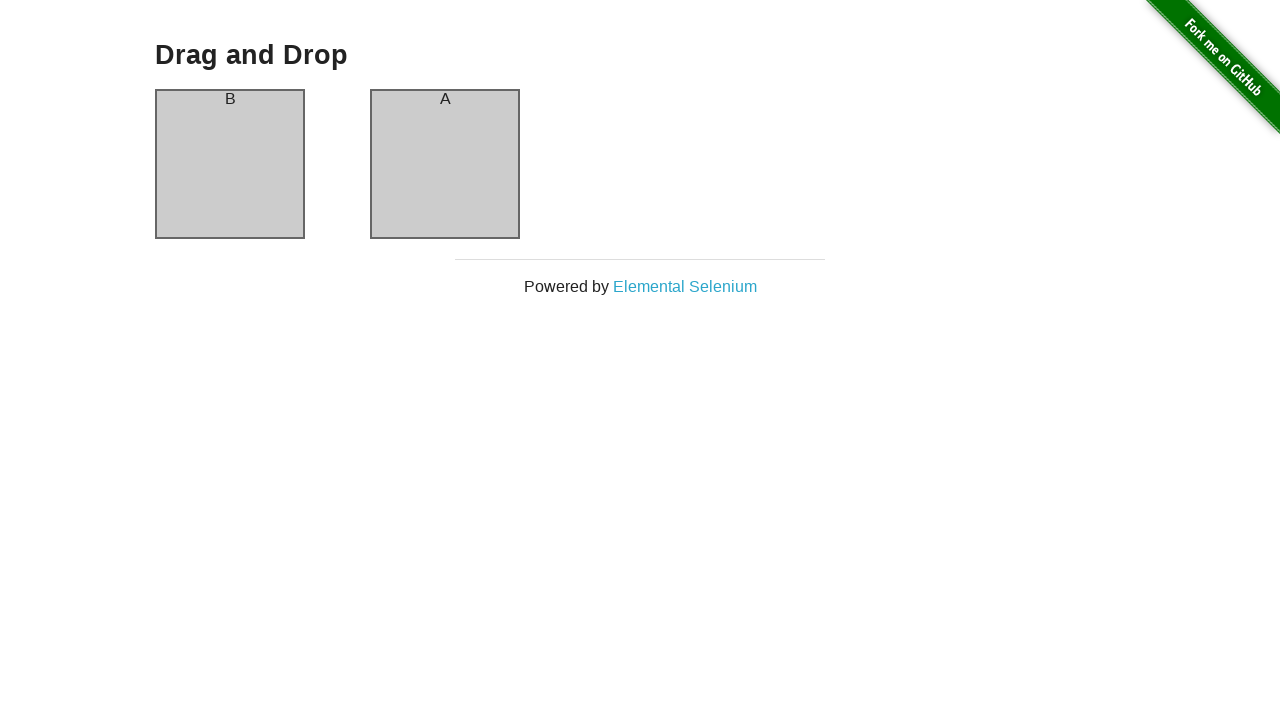